Loads the car CRUD application homepage and verifies the page title is "vite + react"

Starting URL: https://carros-crud.vercel.app/

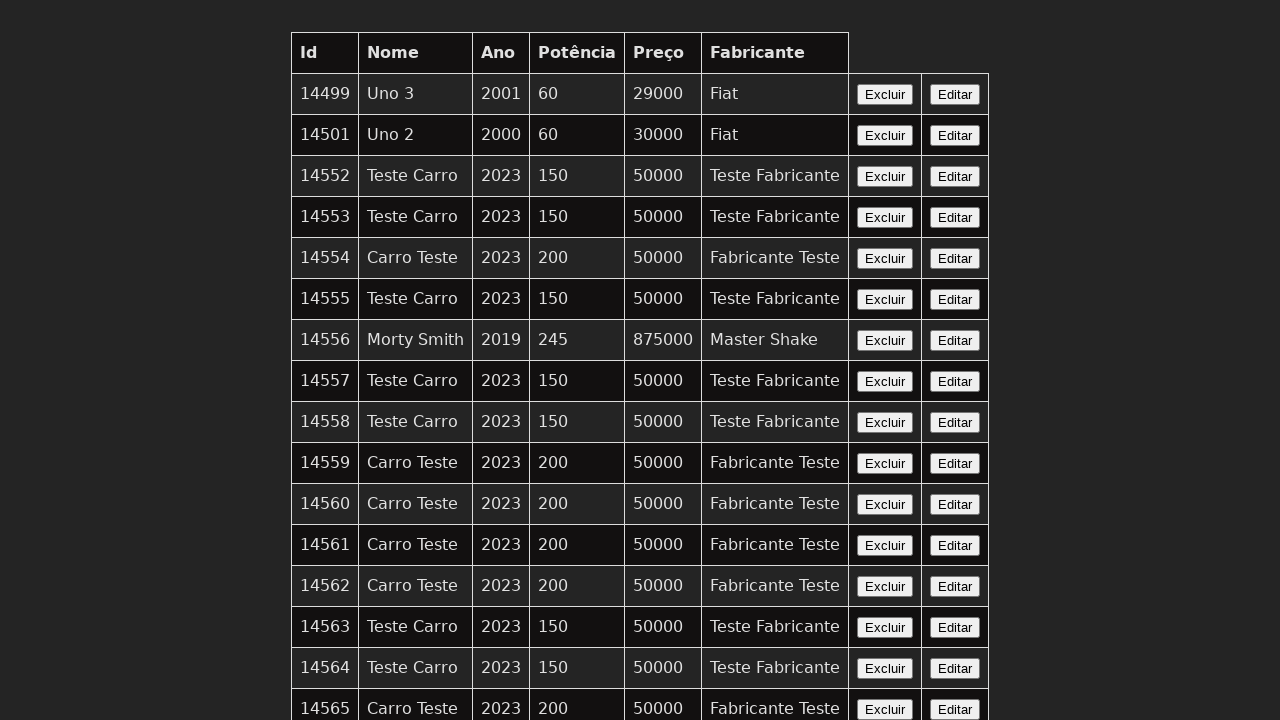

Navigated to car CRUD application homepage
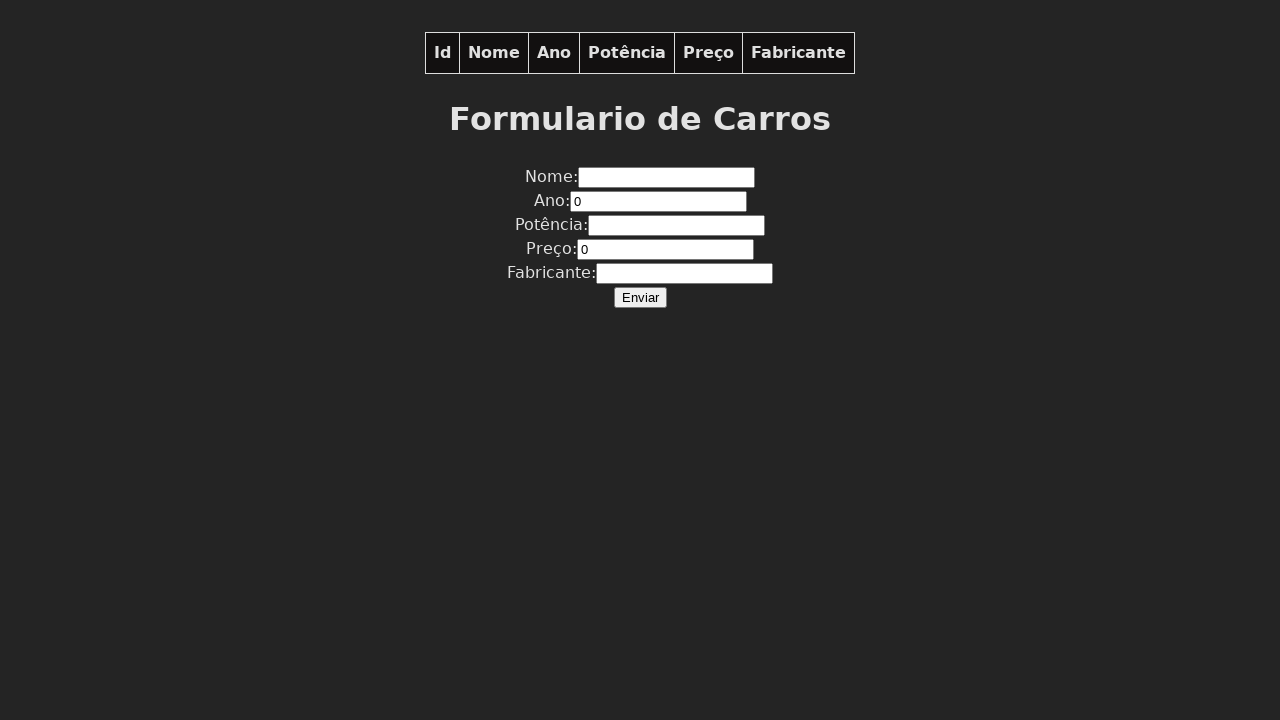

Page loaded with domcontentloaded state
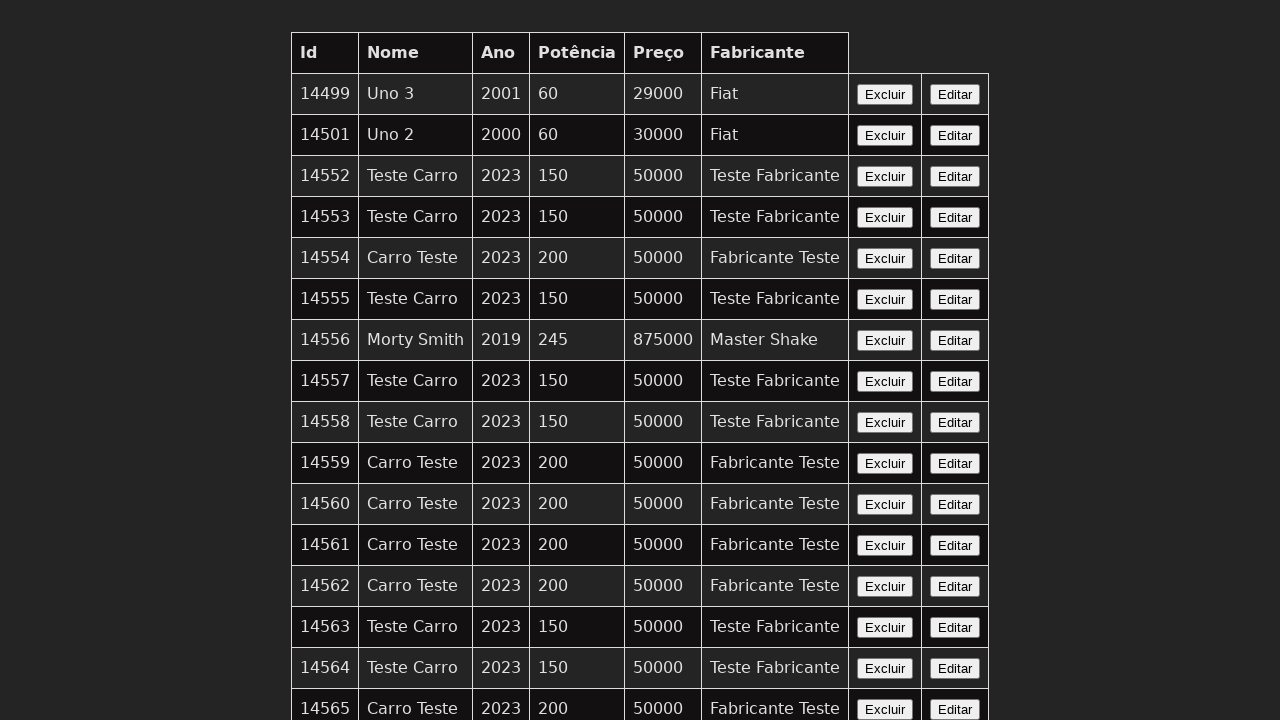

Retrieved page title: 'Vite + React'
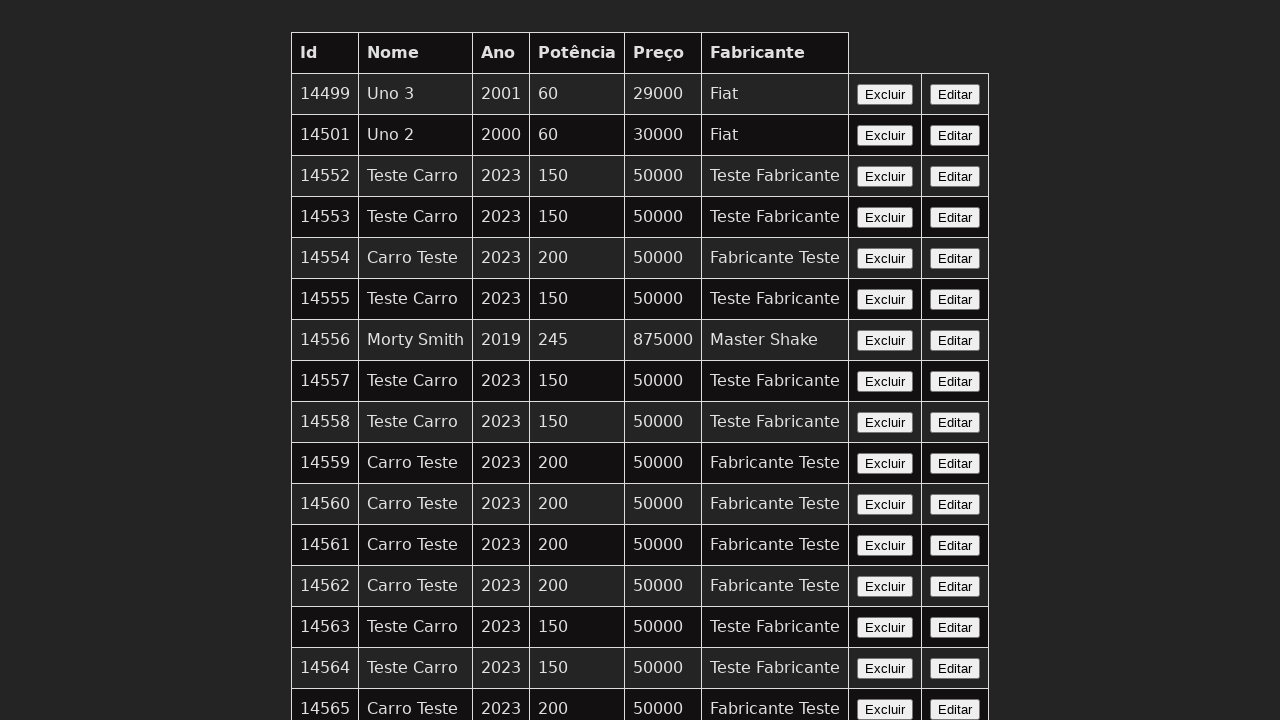

Verified page title is 'vite + react'
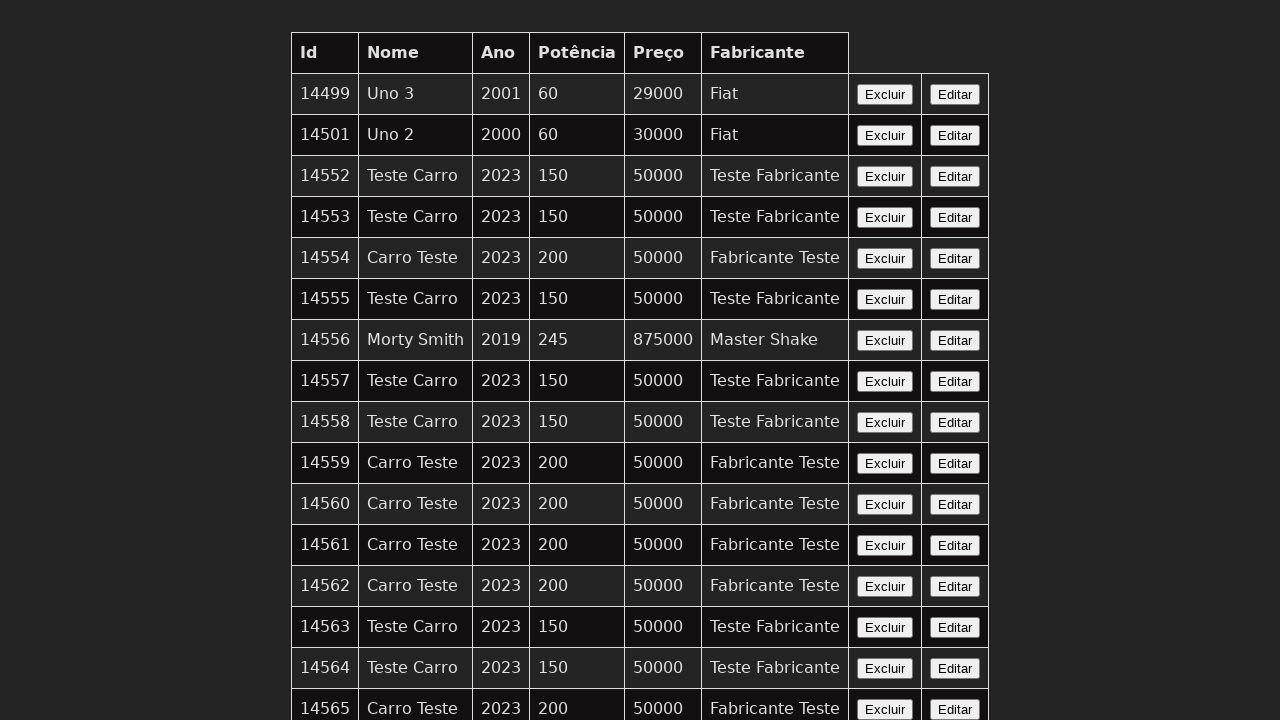

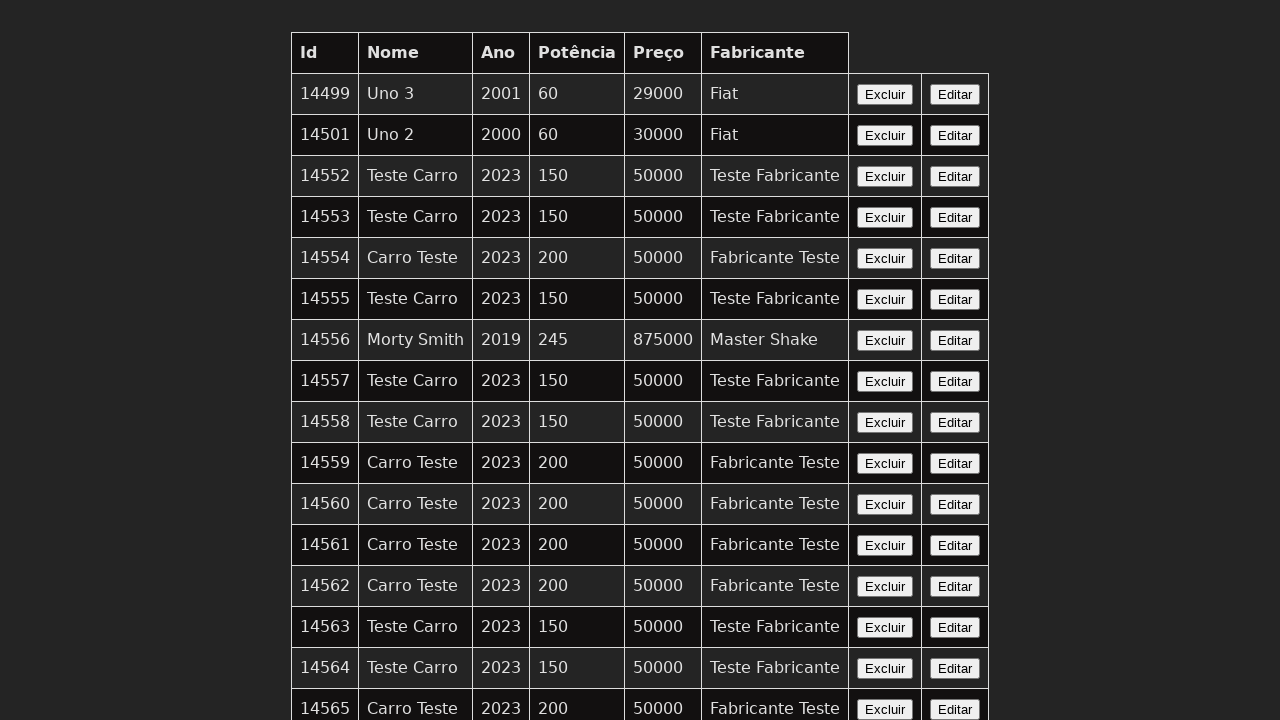